Tests clicking an element by using JavaScript evaluate to trigger the click action.

Starting URL: https://www.rahulshettyacademy.com/AutomationPractice/

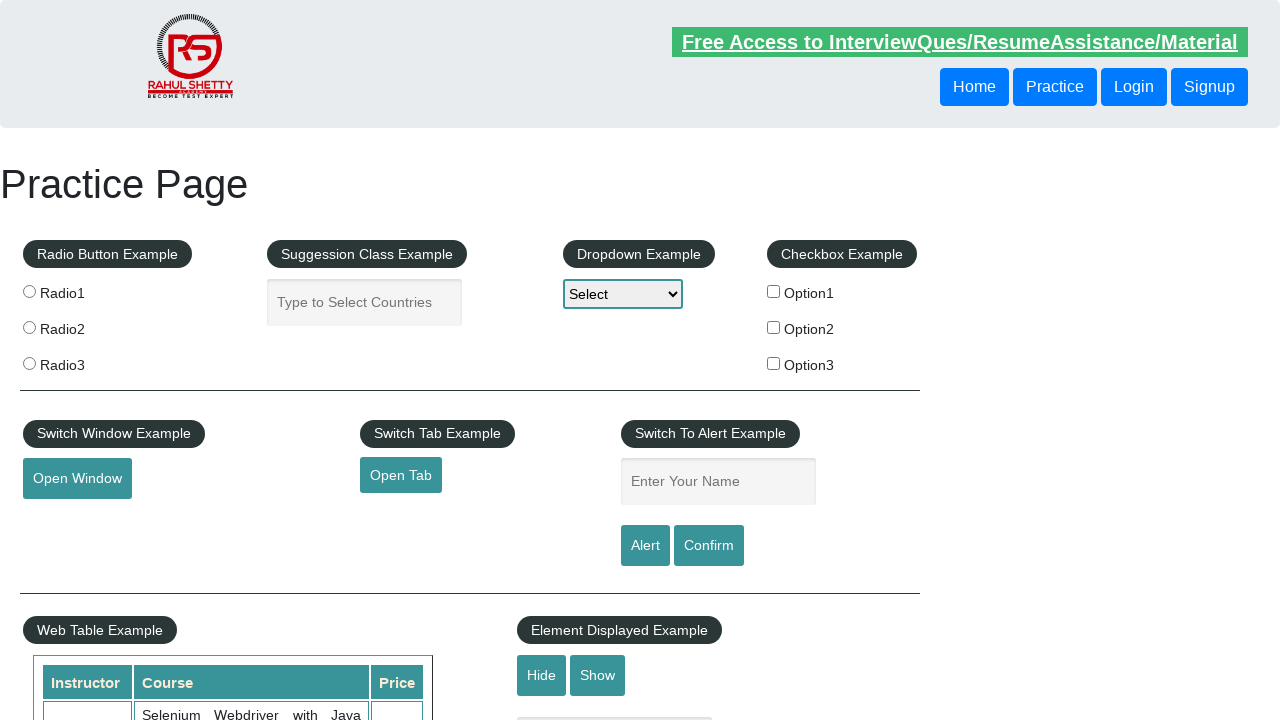

Waited for page to load - networkidle state reached
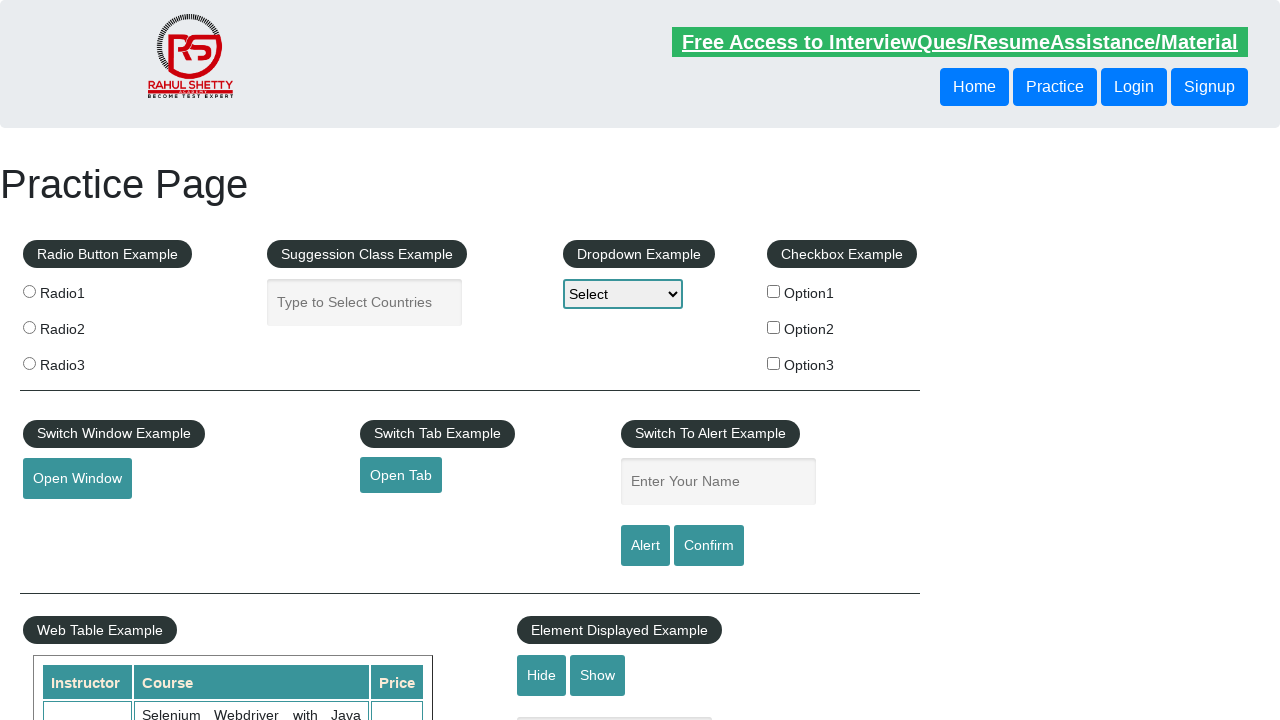

Executed JavaScript to click #opentab element by removing target attribute
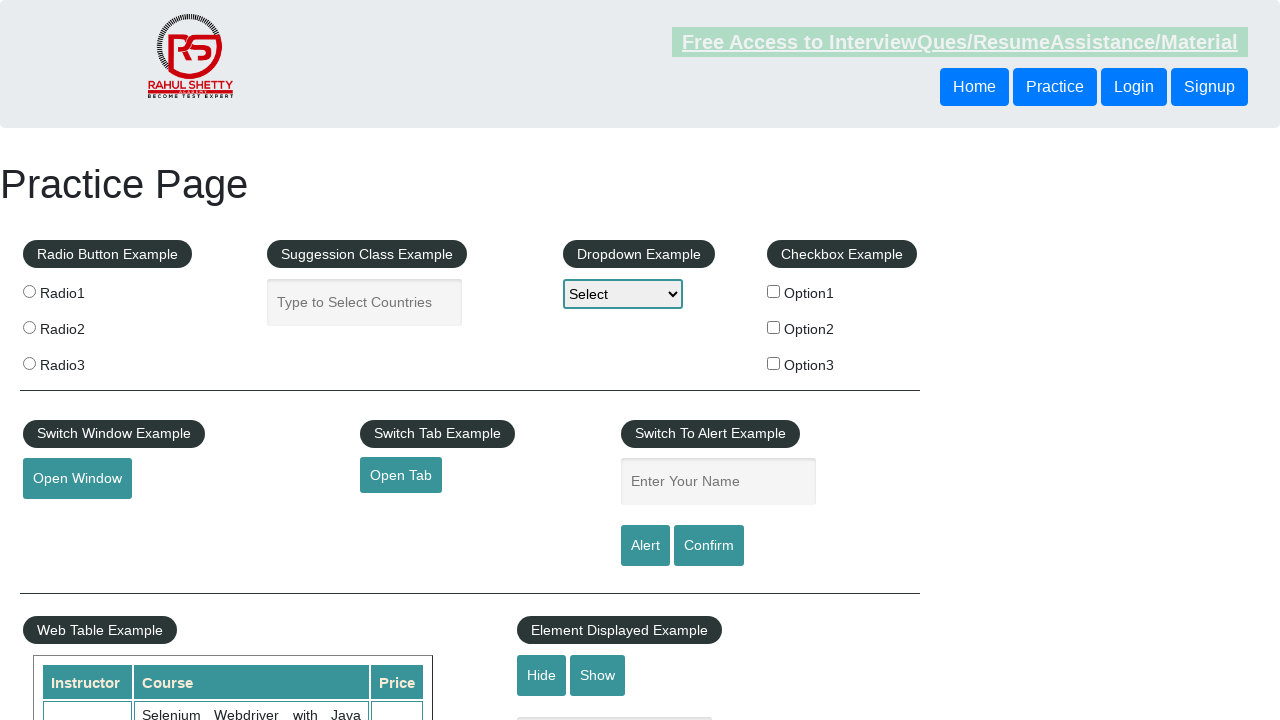

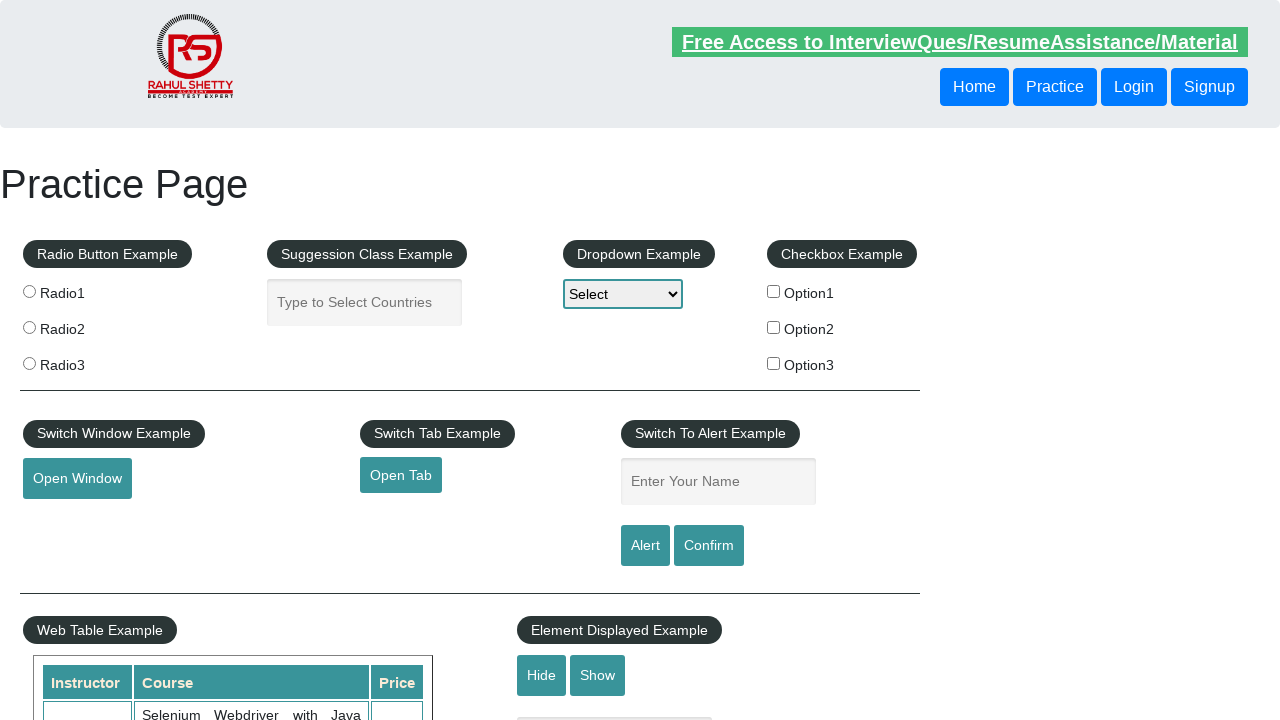